Tests static dropdown selection functionality by selecting an option by index from a dropdown menu on an automation practice page

Starting URL: https://rahulshettyacademy.com/AutomationPractice/

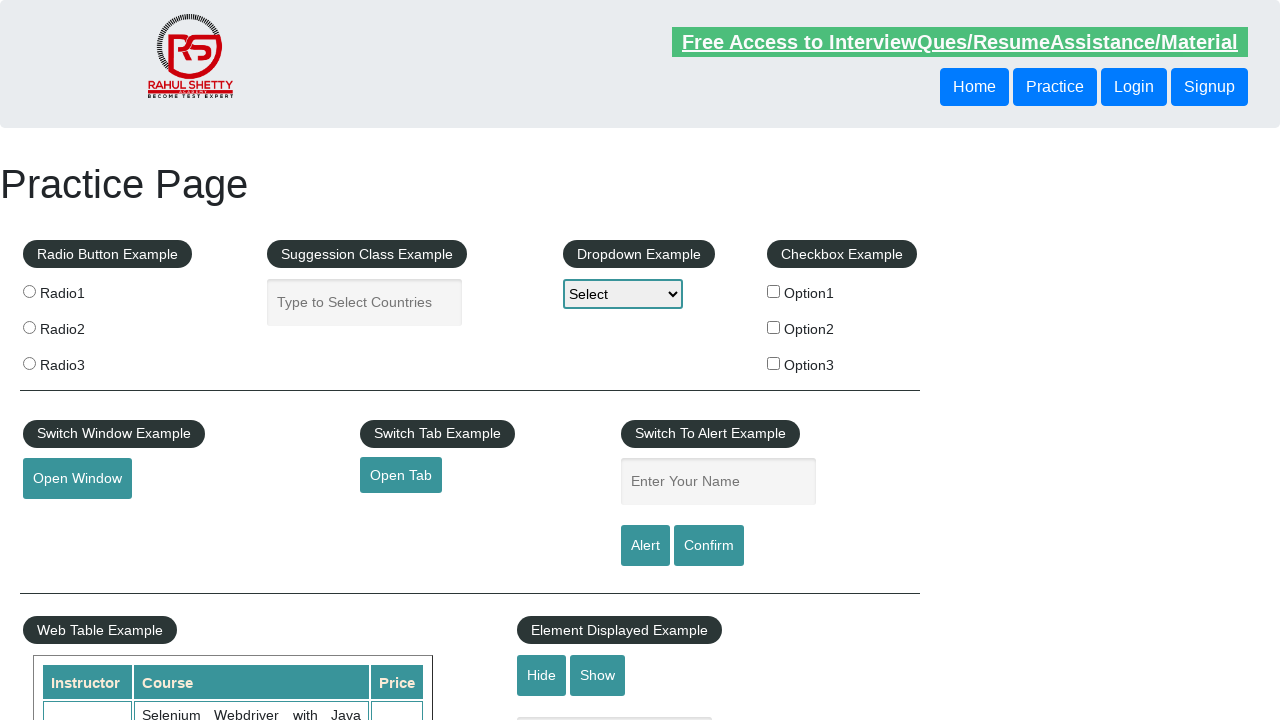

Navigated to automation practice page
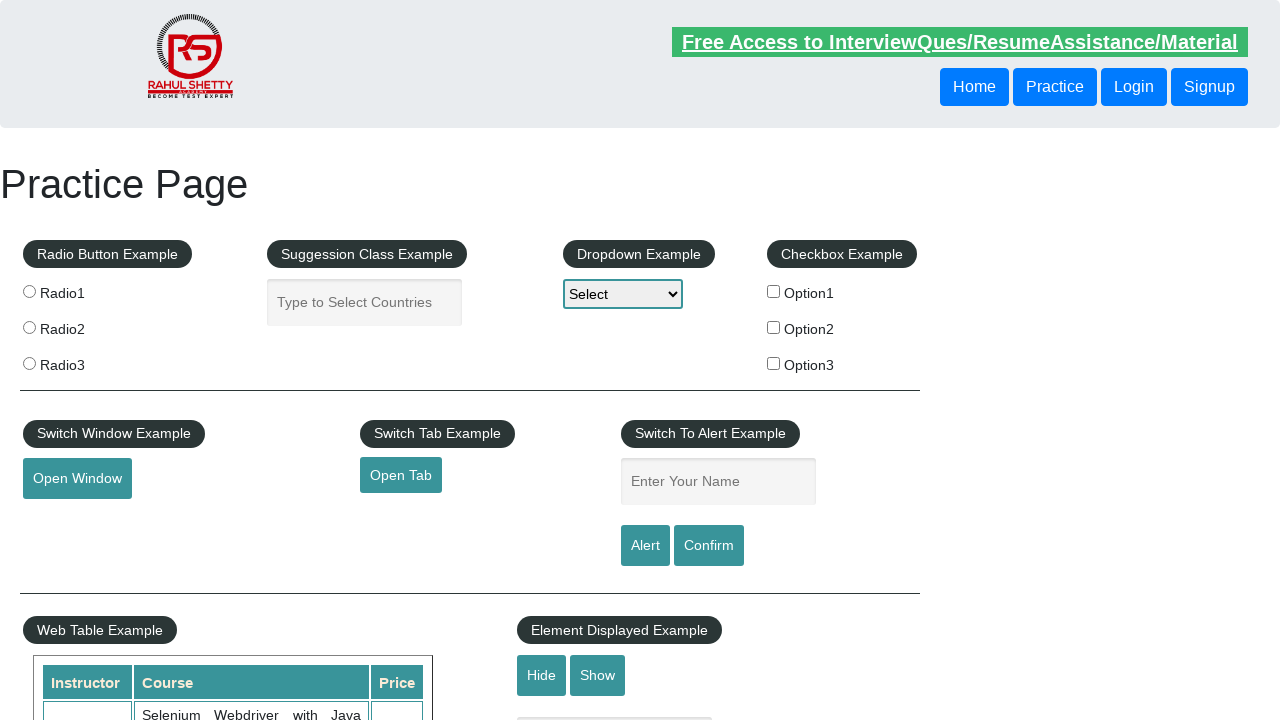

Selected option by index 1 from static dropdown on select#dropdown-class-example
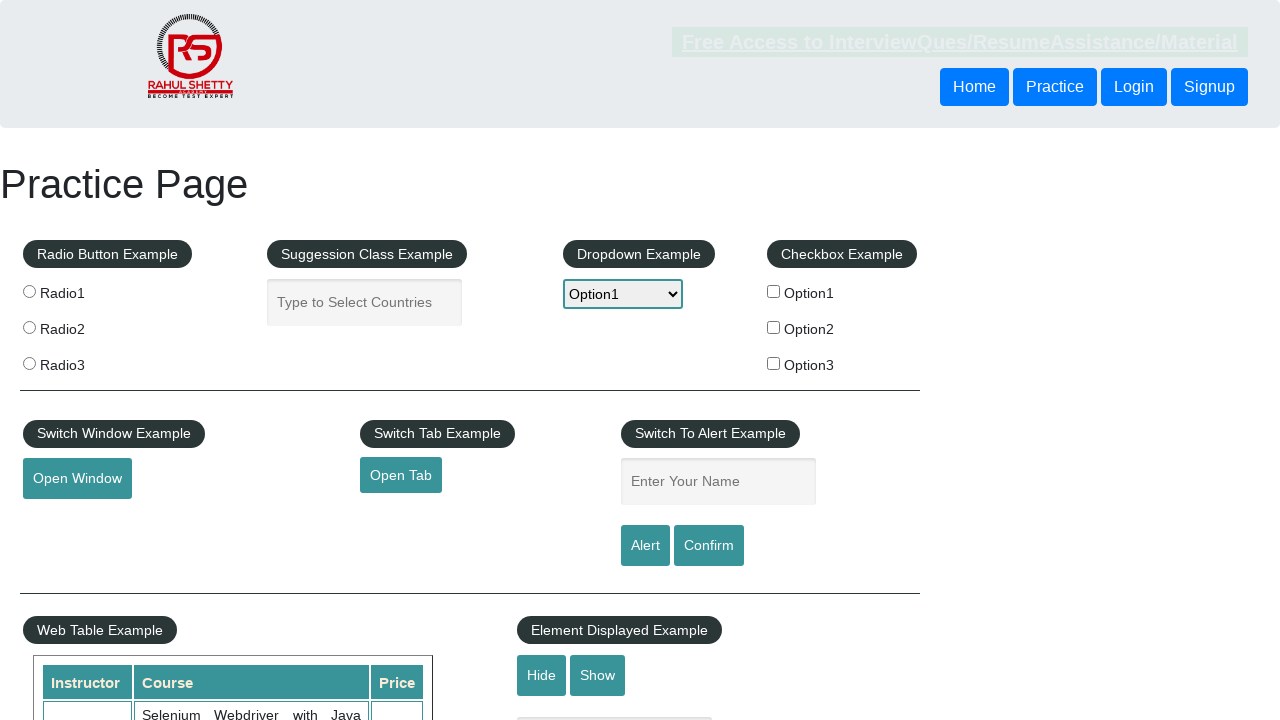

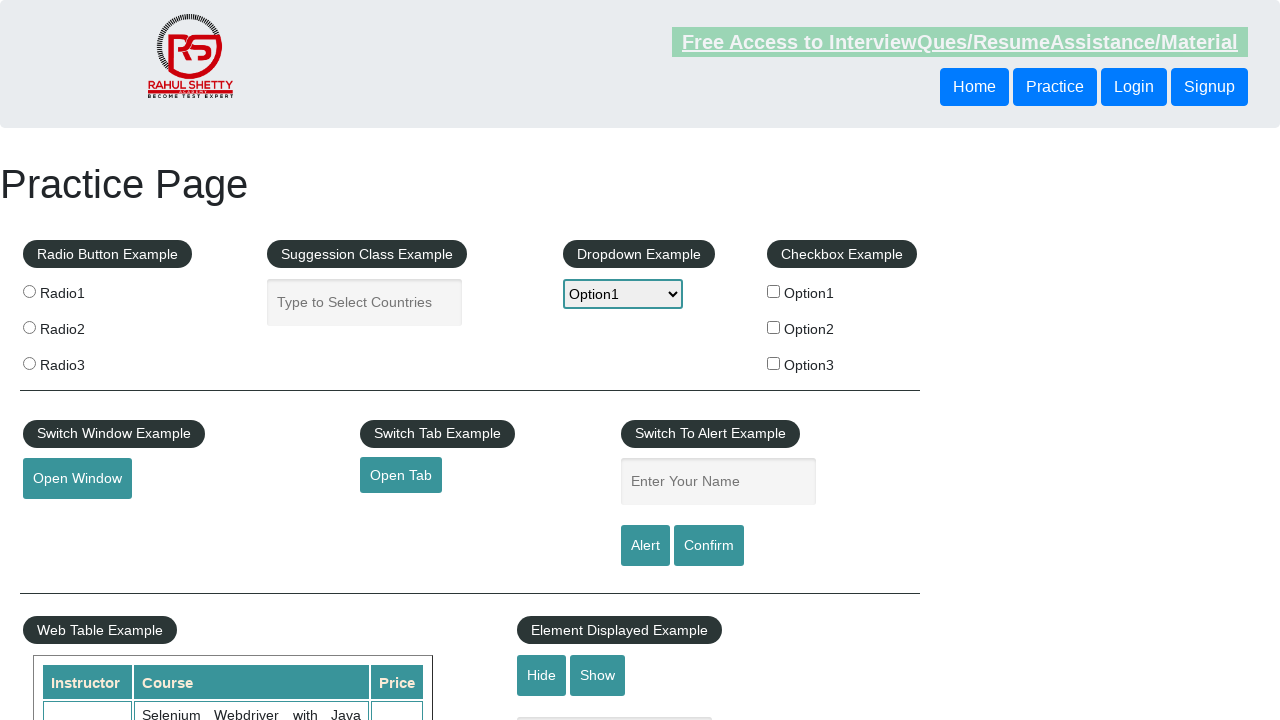